Navigates to the contact page and verifies the URL is correct

Starting URL: https://www.alternative-energies.net/

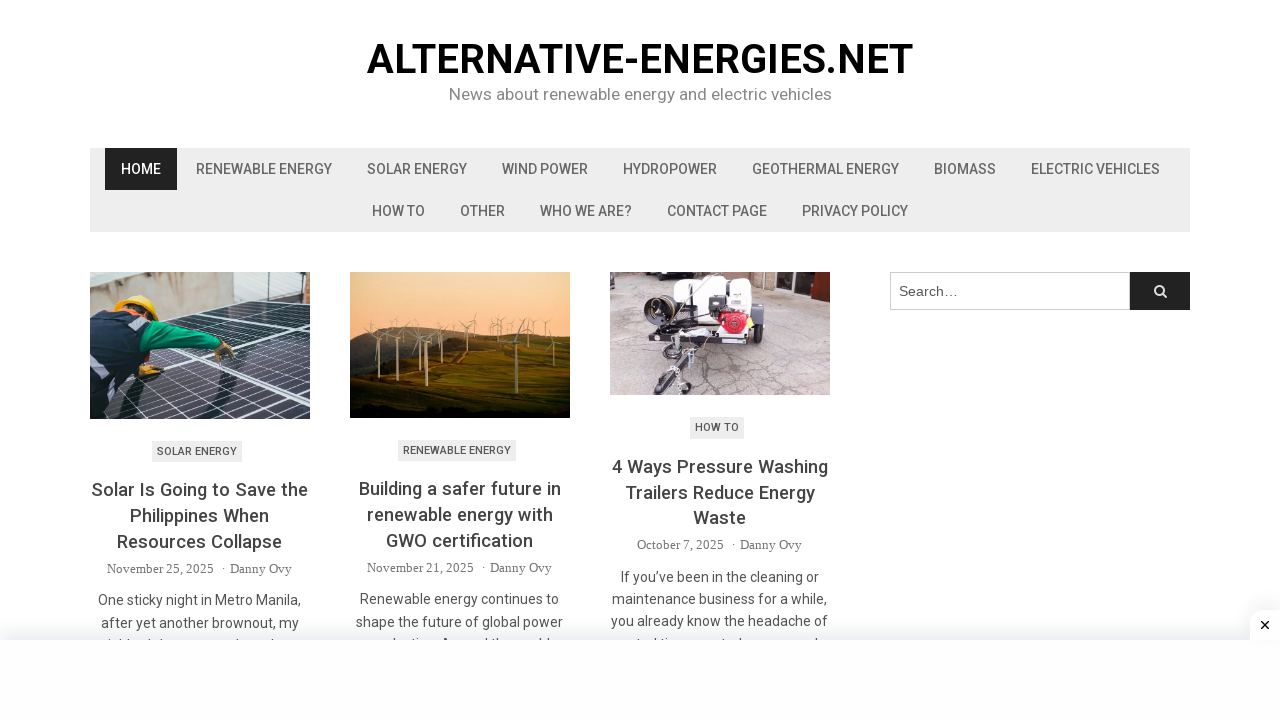

Clicked on Contact Page link at (717, 211) on xpath=//a[text()="Contact Page"]
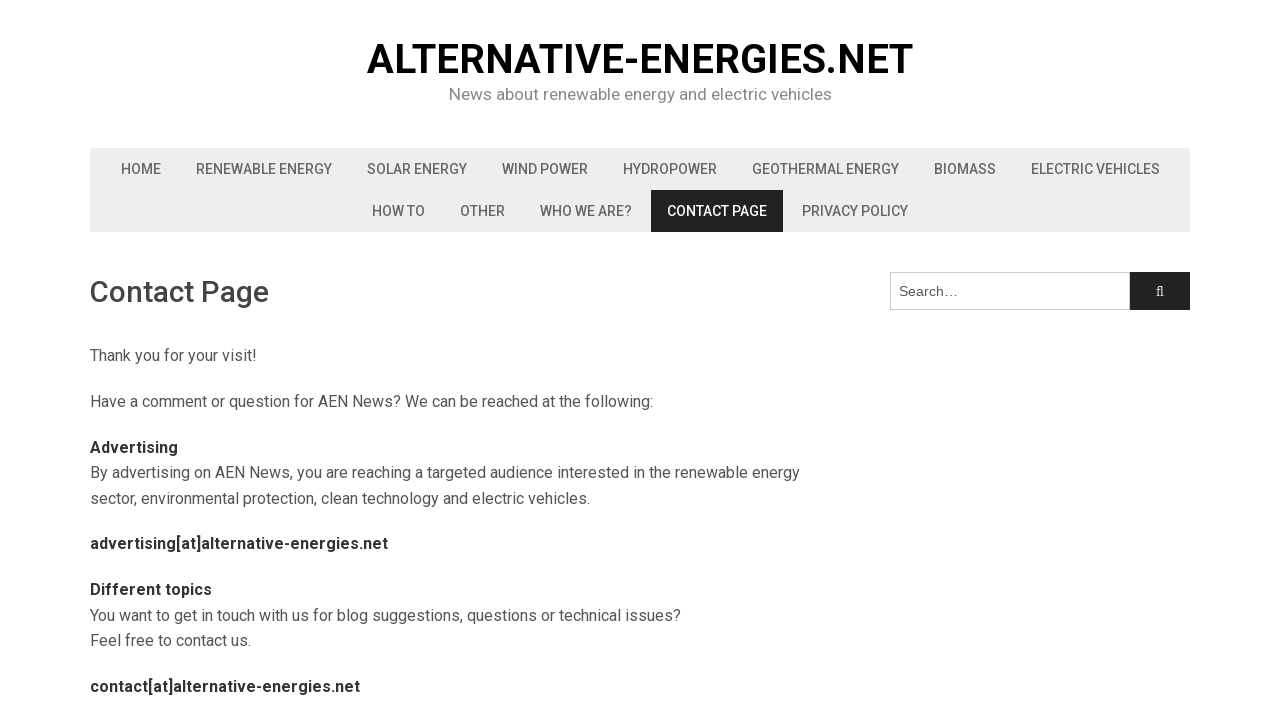

Waited for page to load (networkidle state)
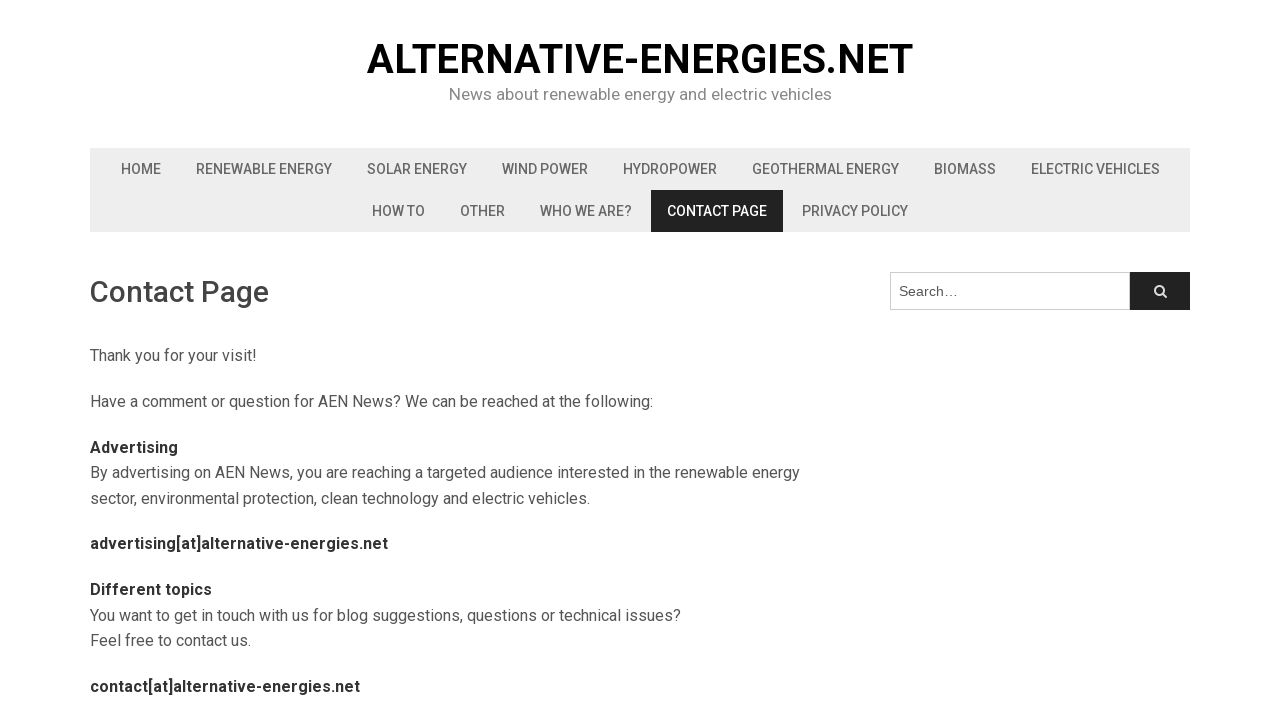

Verified contact page URL is correct: https://www.alternative-energies.net/contact-page/
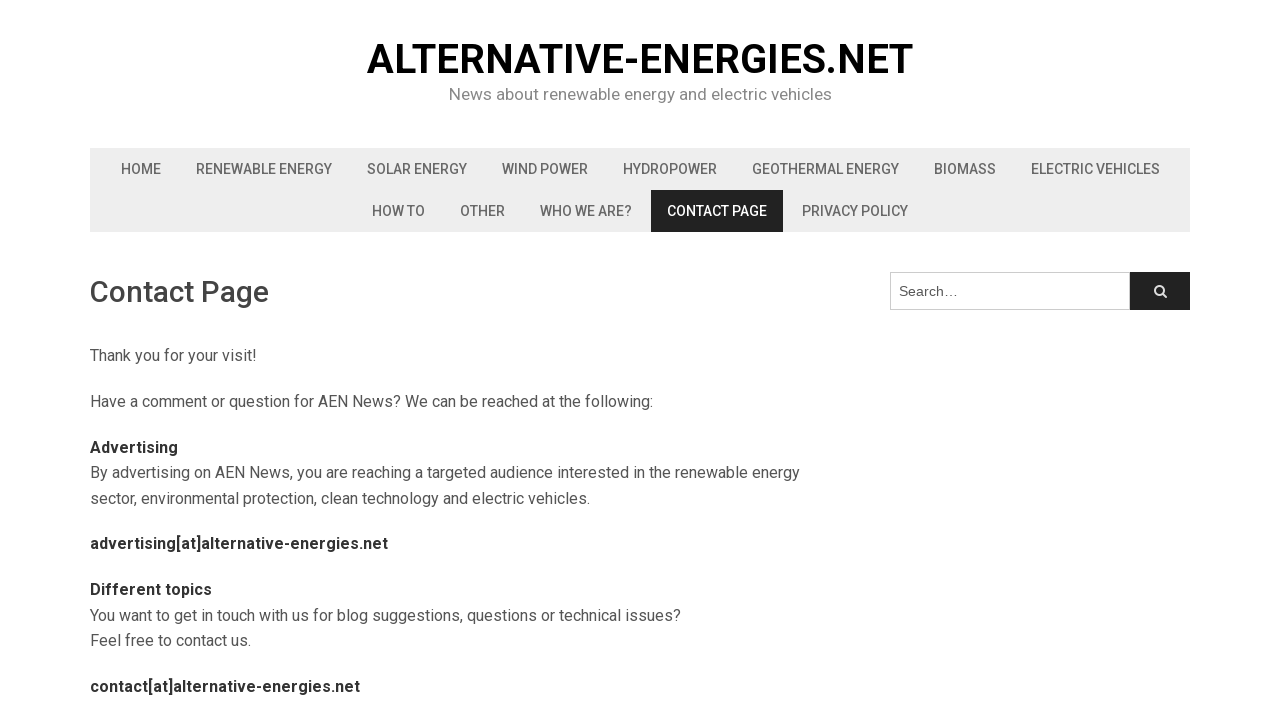

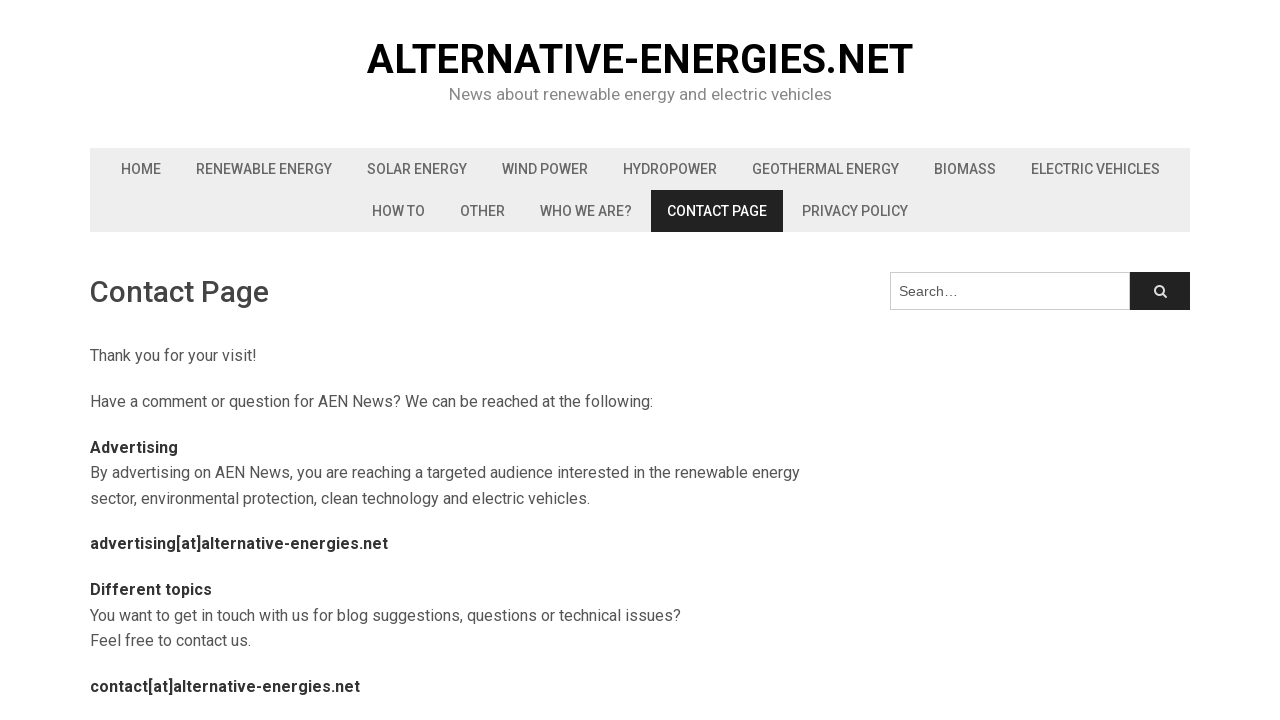